Tests scrolling functionality by scrolling down to the "Powered by CYDEO" element at the bottom of the page, then scrolling back up using PAGE_UP key presses.

Starting URL: https://practice.cydeo.com

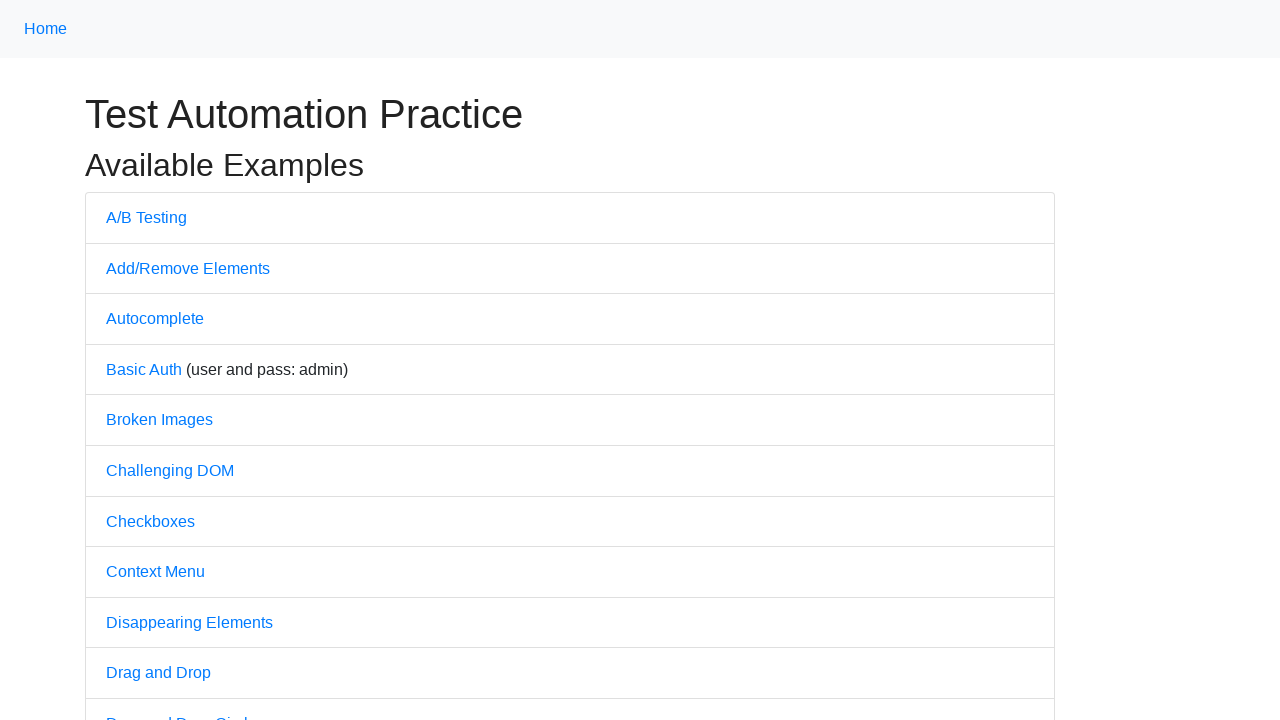

Scrolled down to 'Powered by CYDEO' element
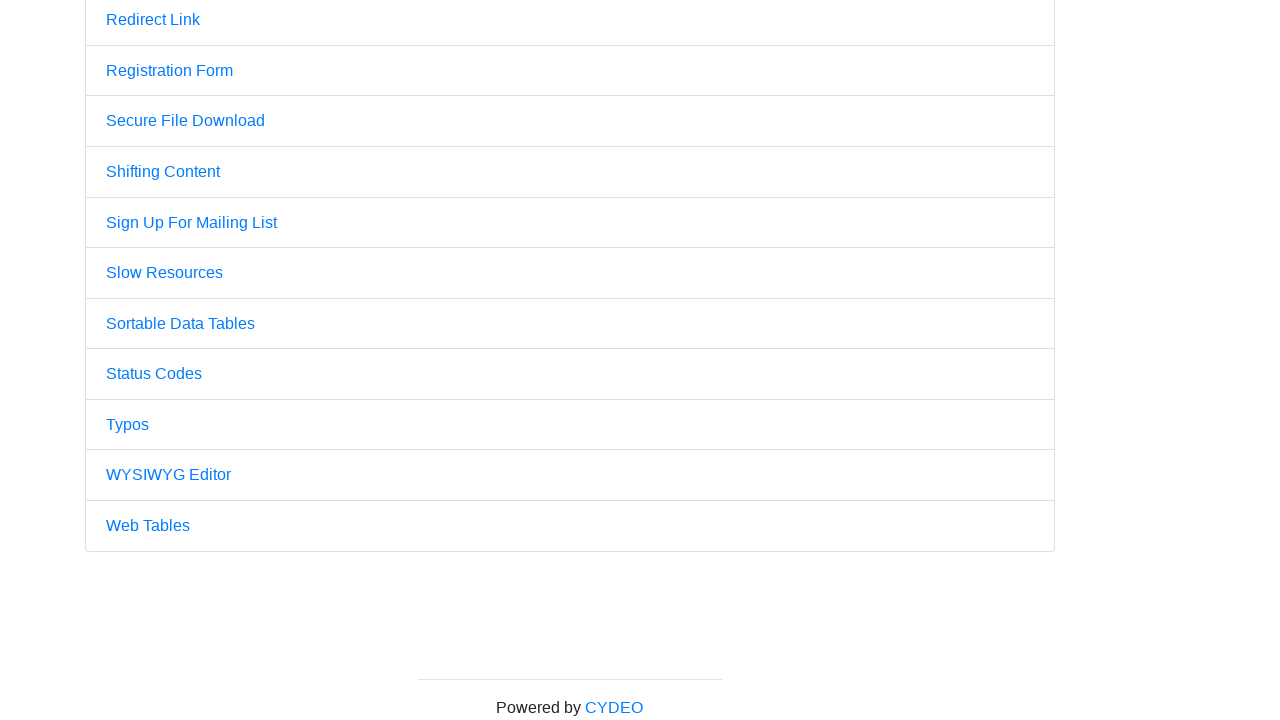

Waited 2 seconds to observe the scroll
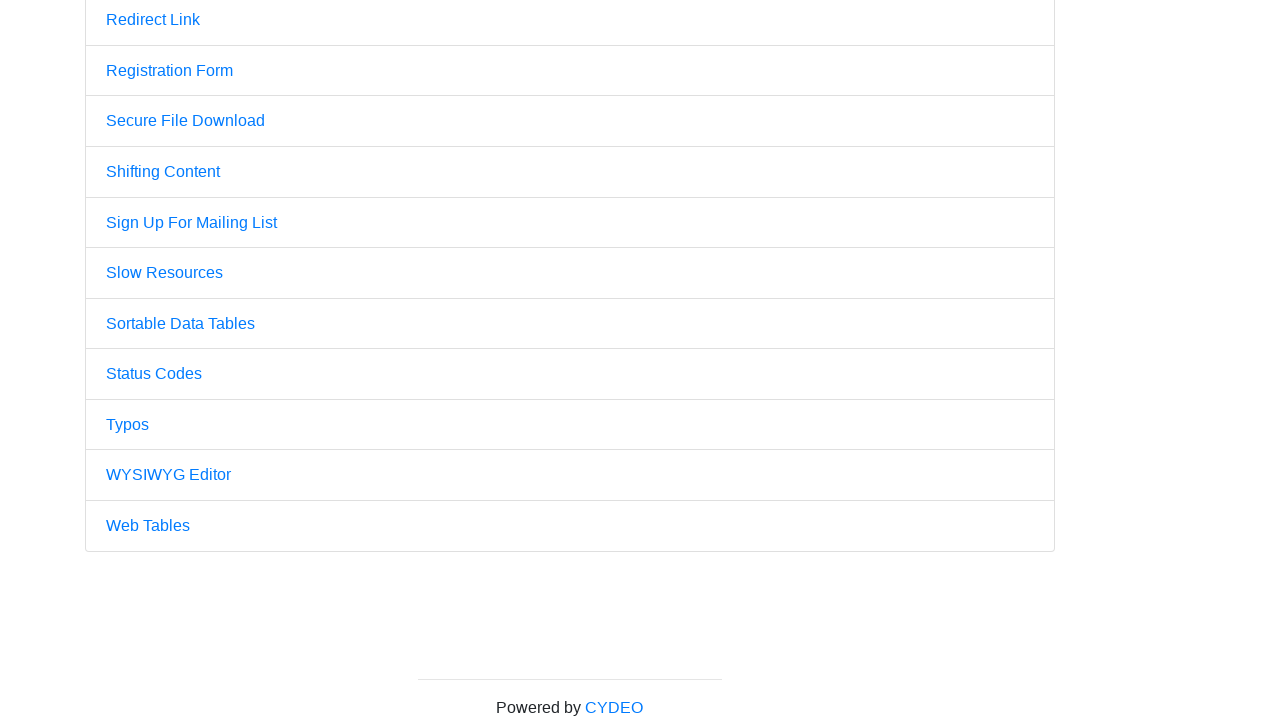

Pressed PageUp key once
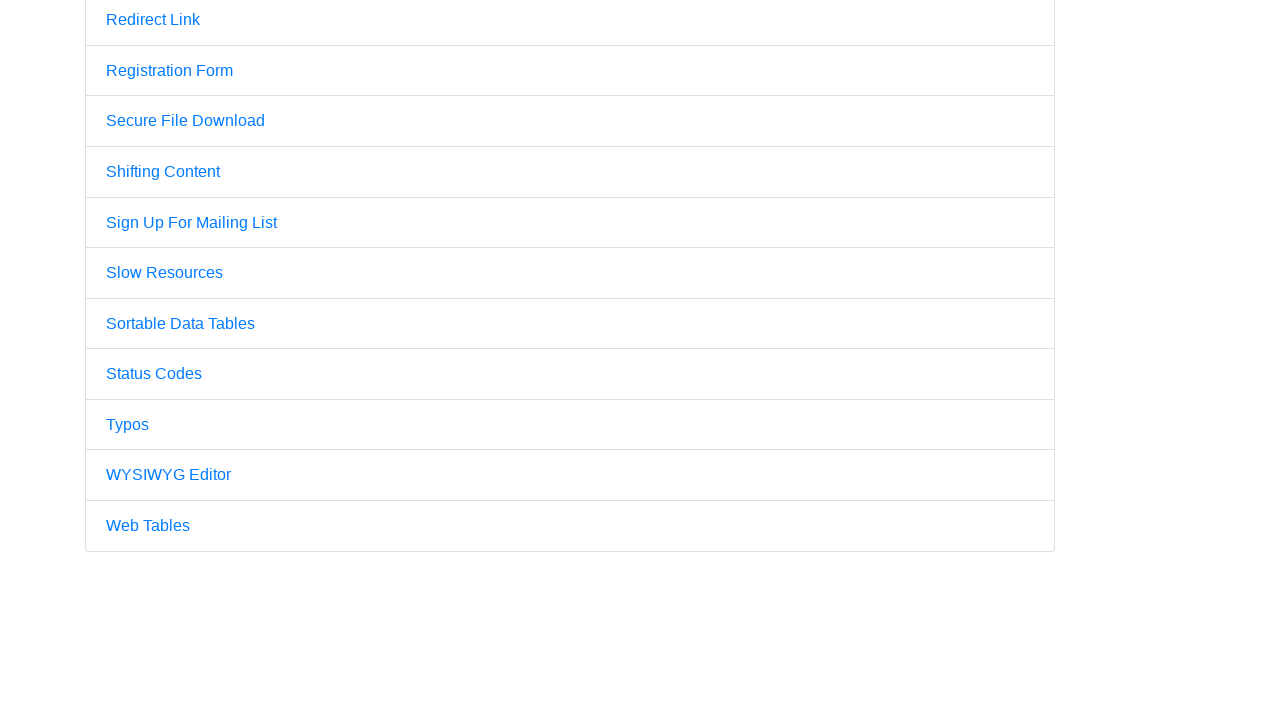

Pressed PageUp key again
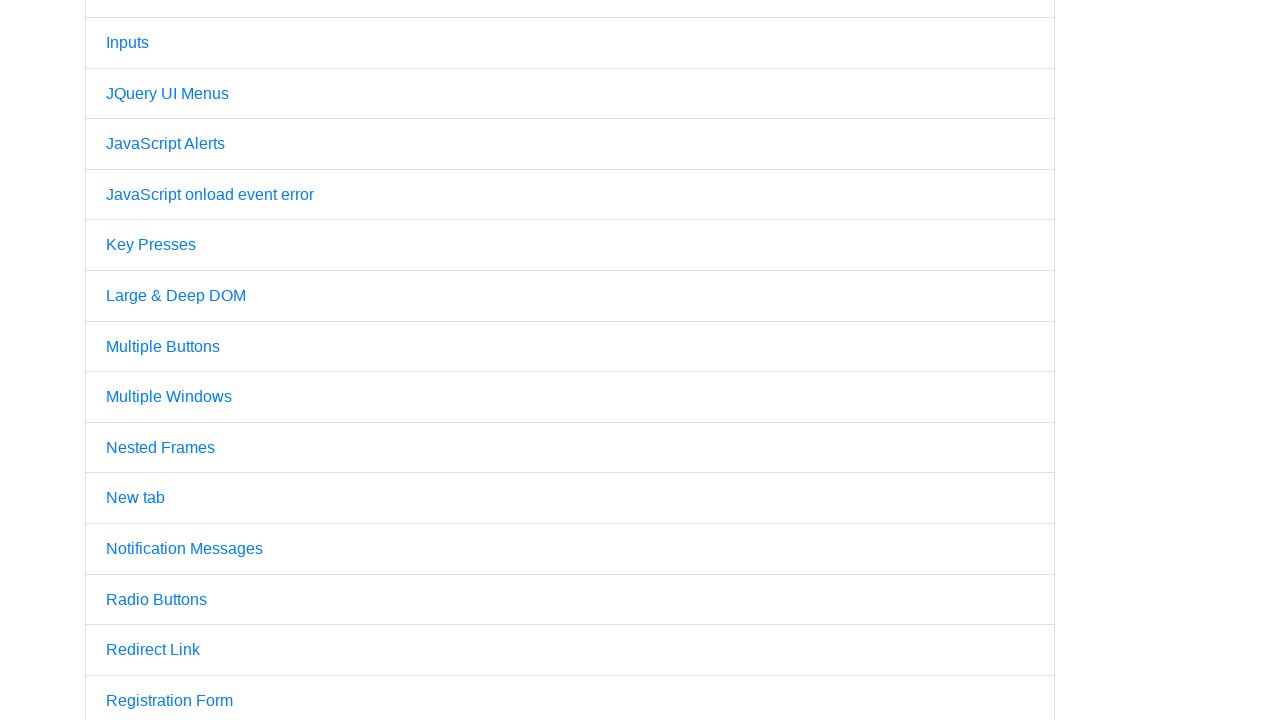

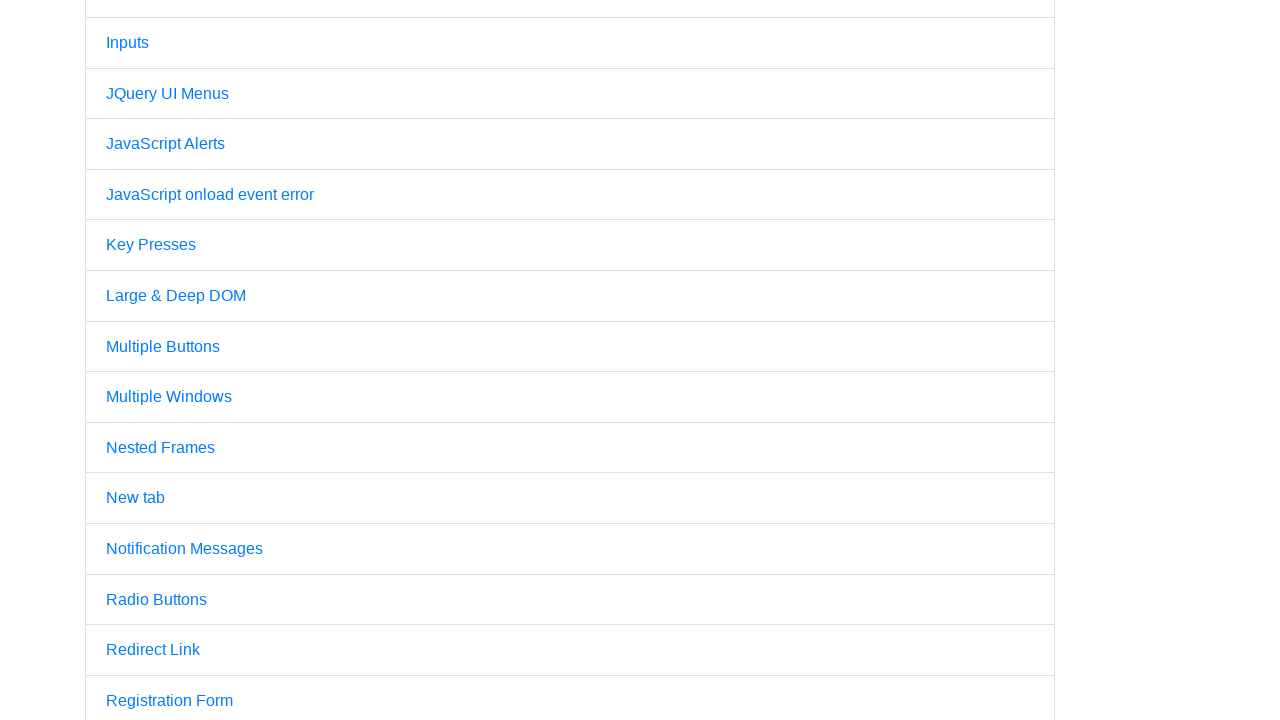